Tests JavaScript prompt alert functionality by clicking a button to trigger a prompt, entering text into it, and accepting the alert

Starting URL: https://demoqa.com/alerts

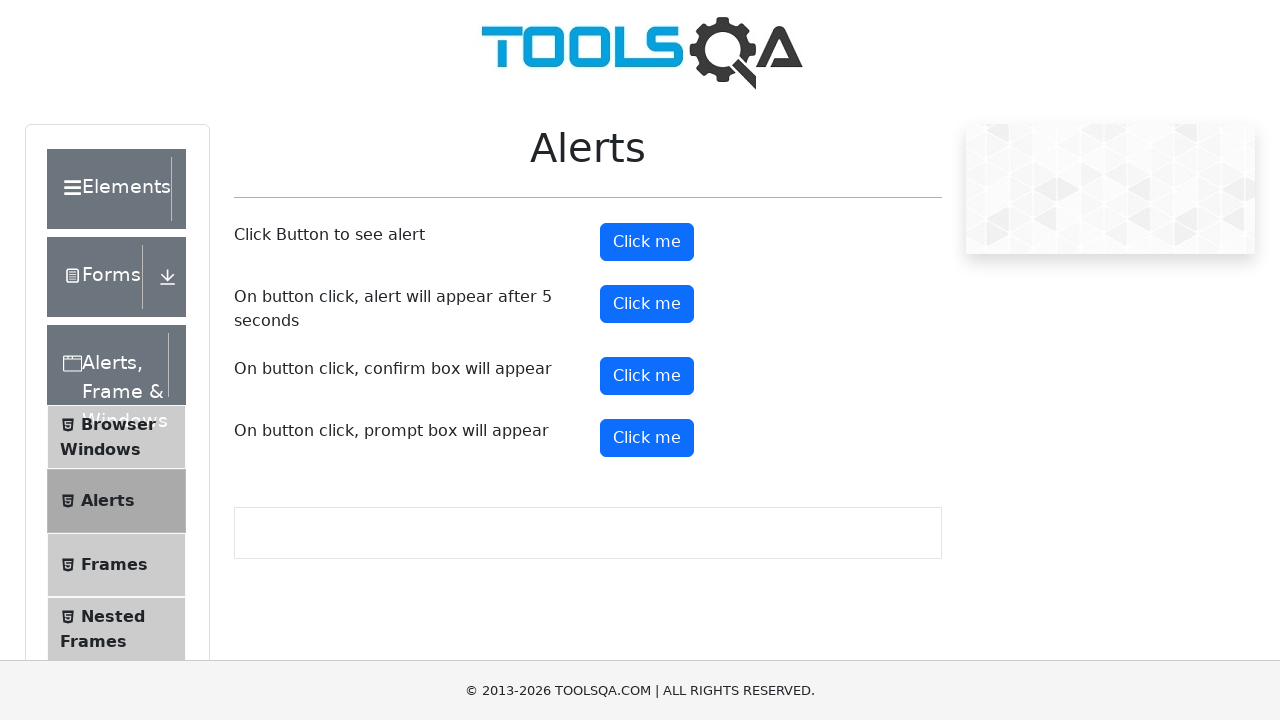

Clicked the prompt button to trigger the alert dialog at (647, 438) on #promtButton
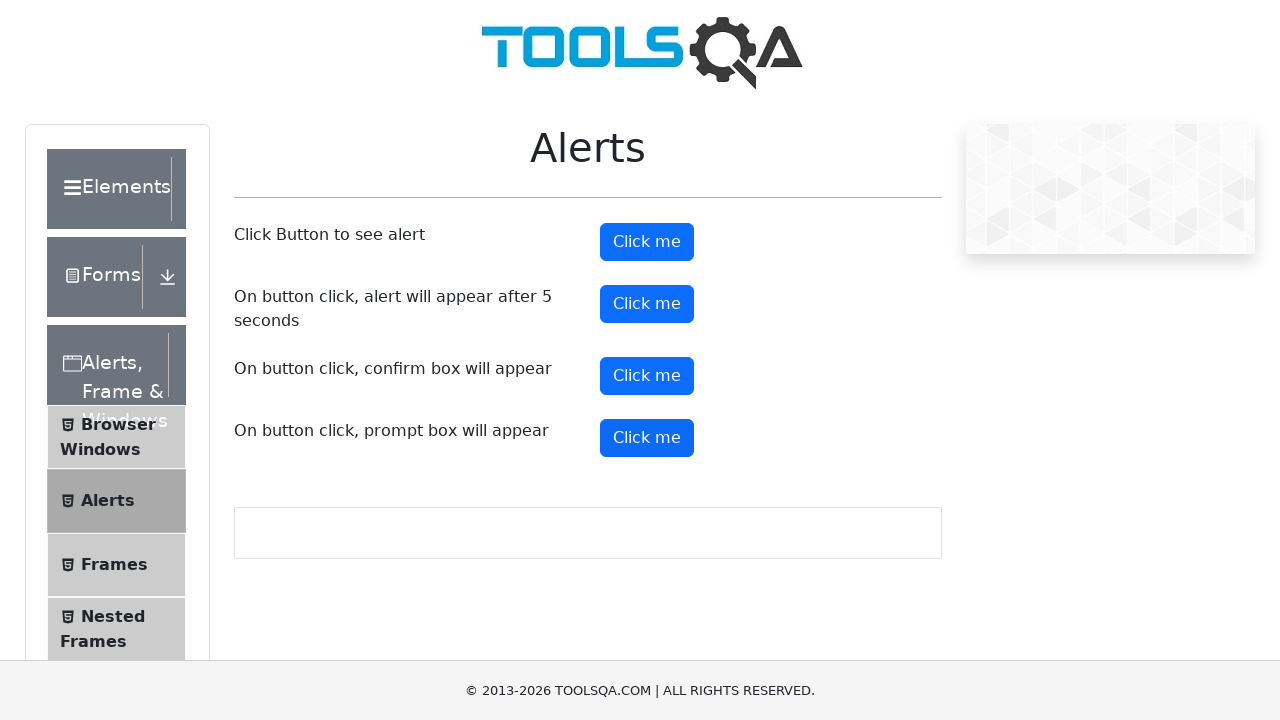

Set up dialog handler to accept prompt with 'Test value'
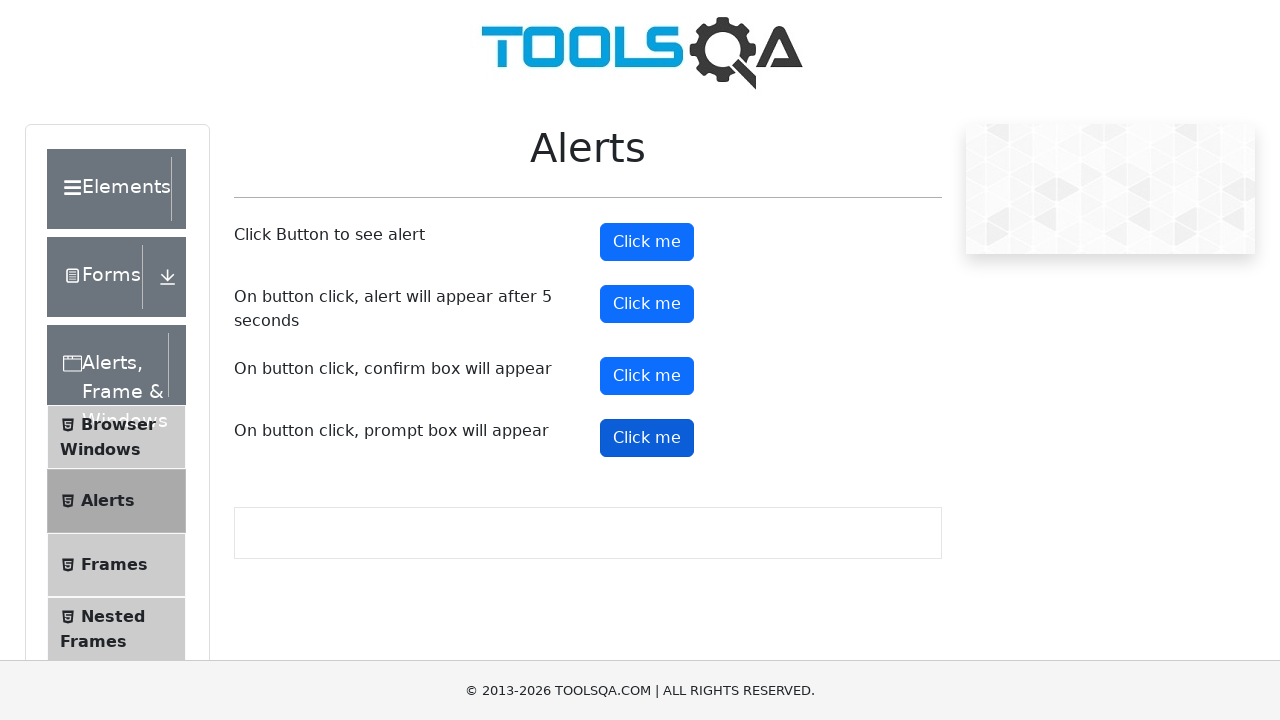

Waited 1000ms for dialog to be processed and handled
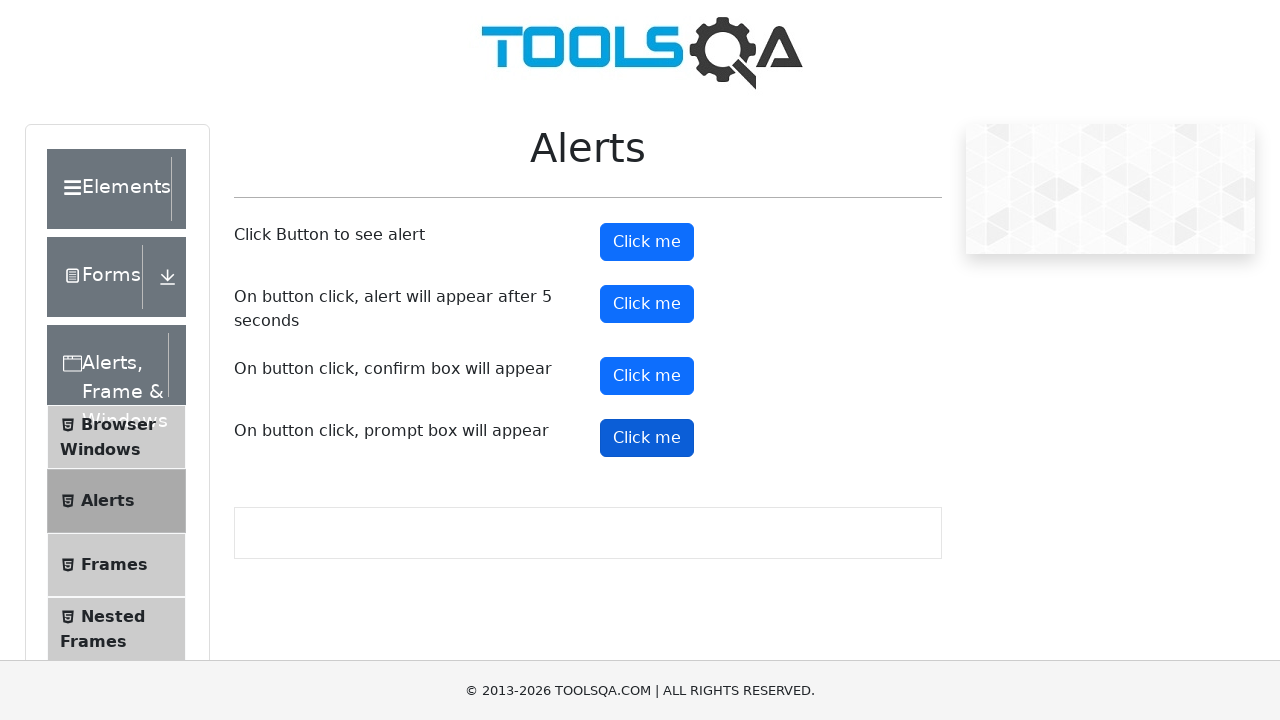

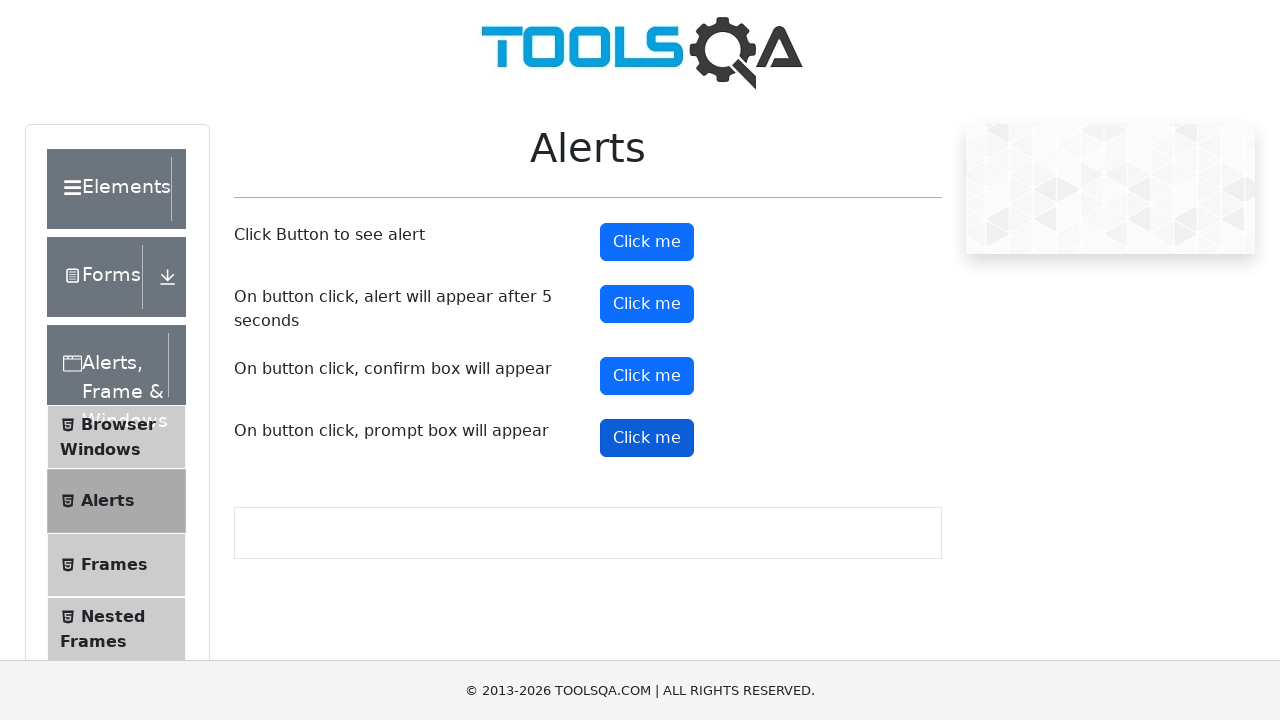